Tests the QR code page functionality by clicking the QR button and verifying the QR code image is displayed

Starting URL: https://pulsemurderer-bqaqacc5feh8h3aa.northeurope-01.azurewebsites.net/index.html?playerId=1

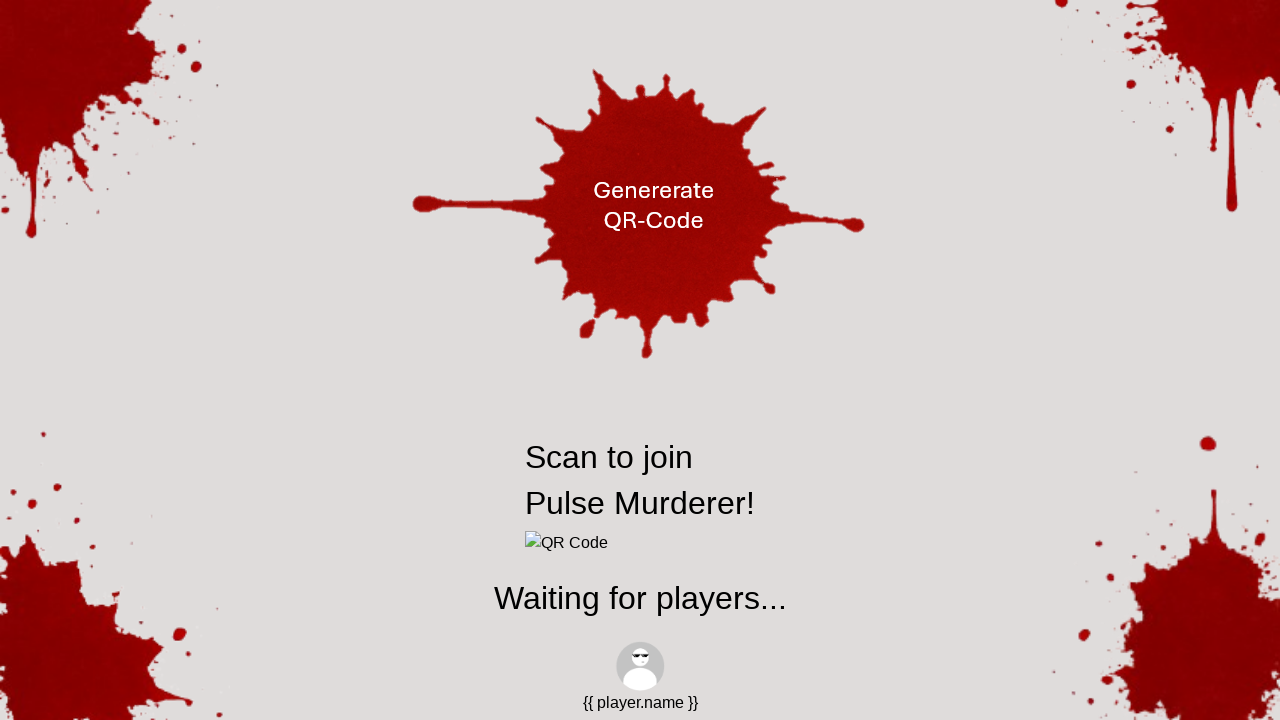

QR button selector found and ready
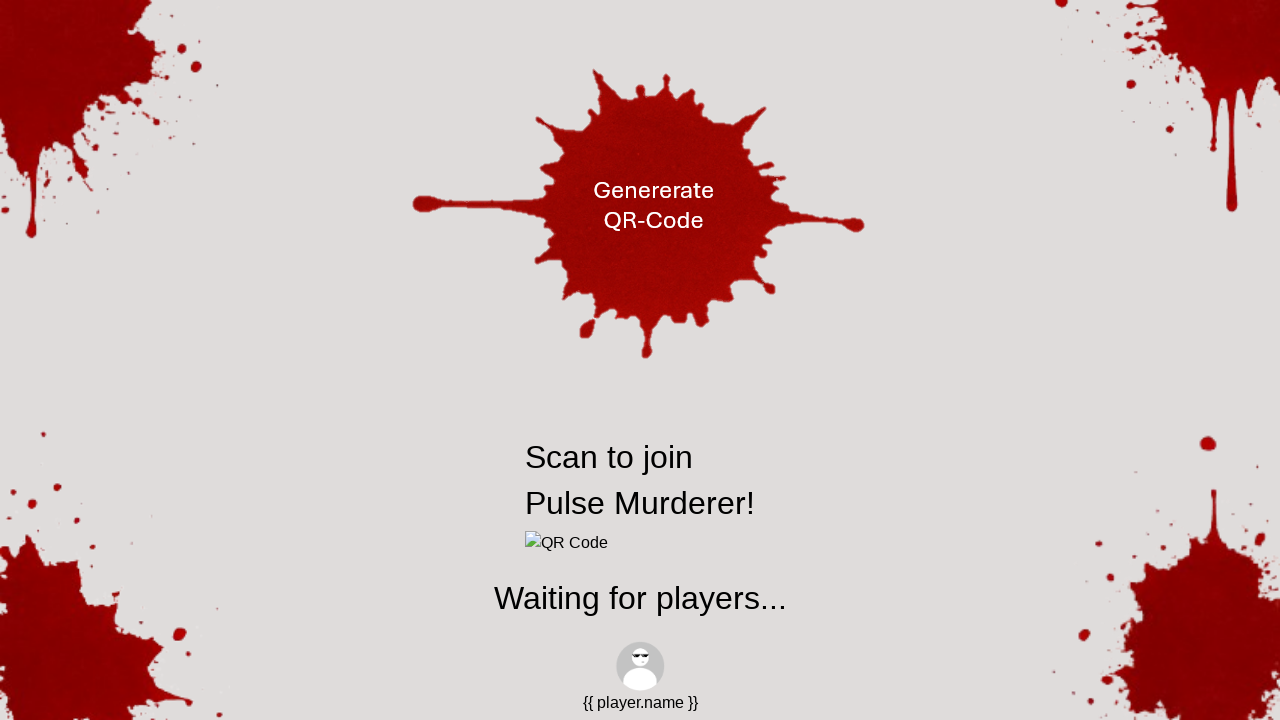

Clicked QR button at (640, 214) on #qrBtn
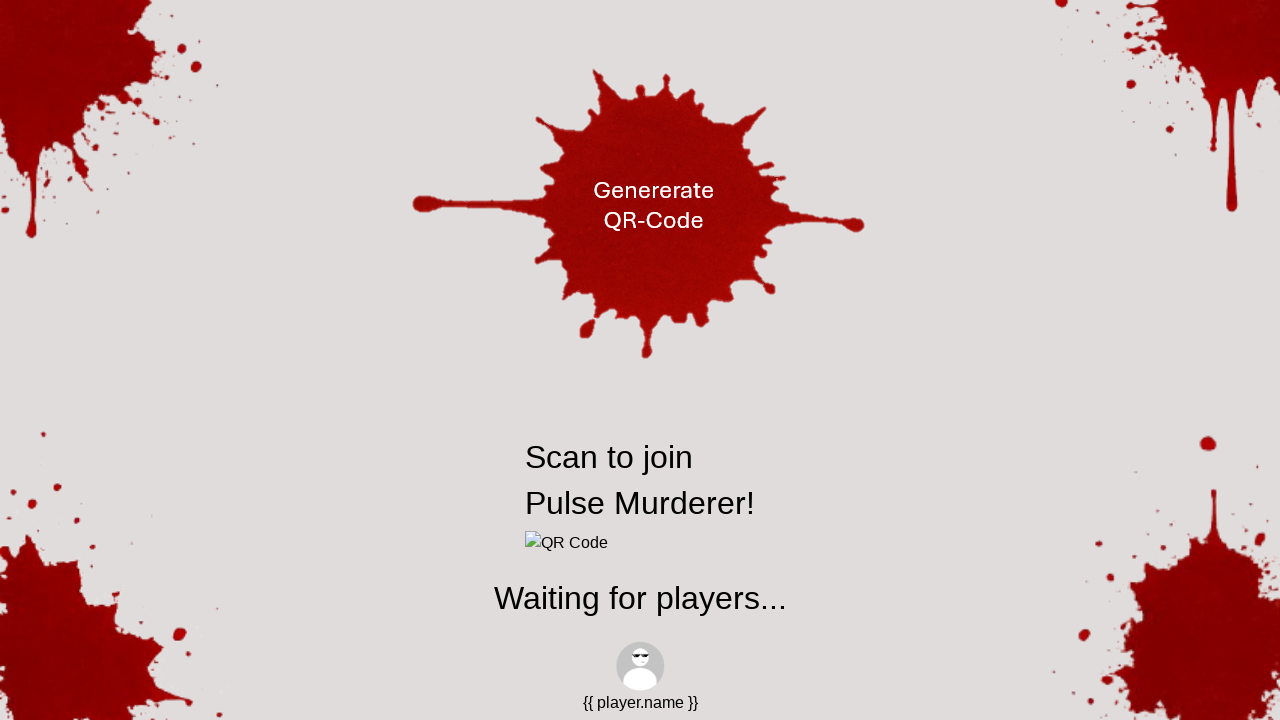

QR code image selector found and ready
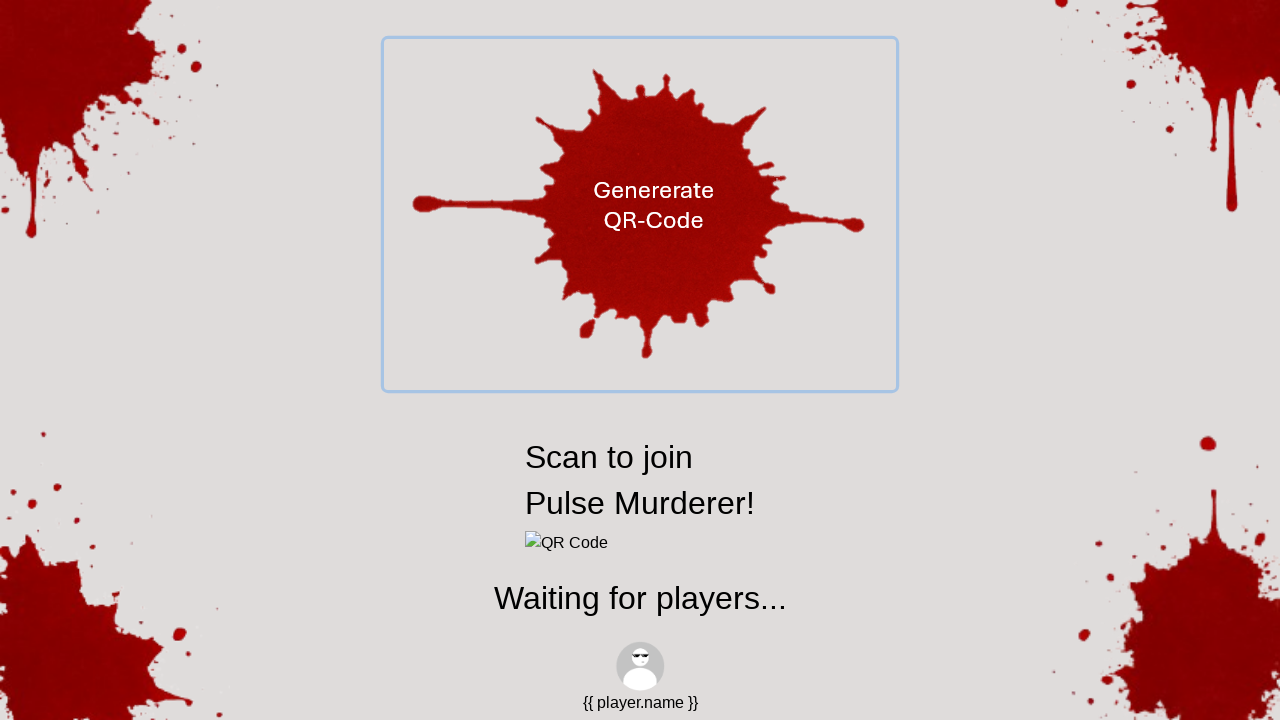

Verified QR code image element exists
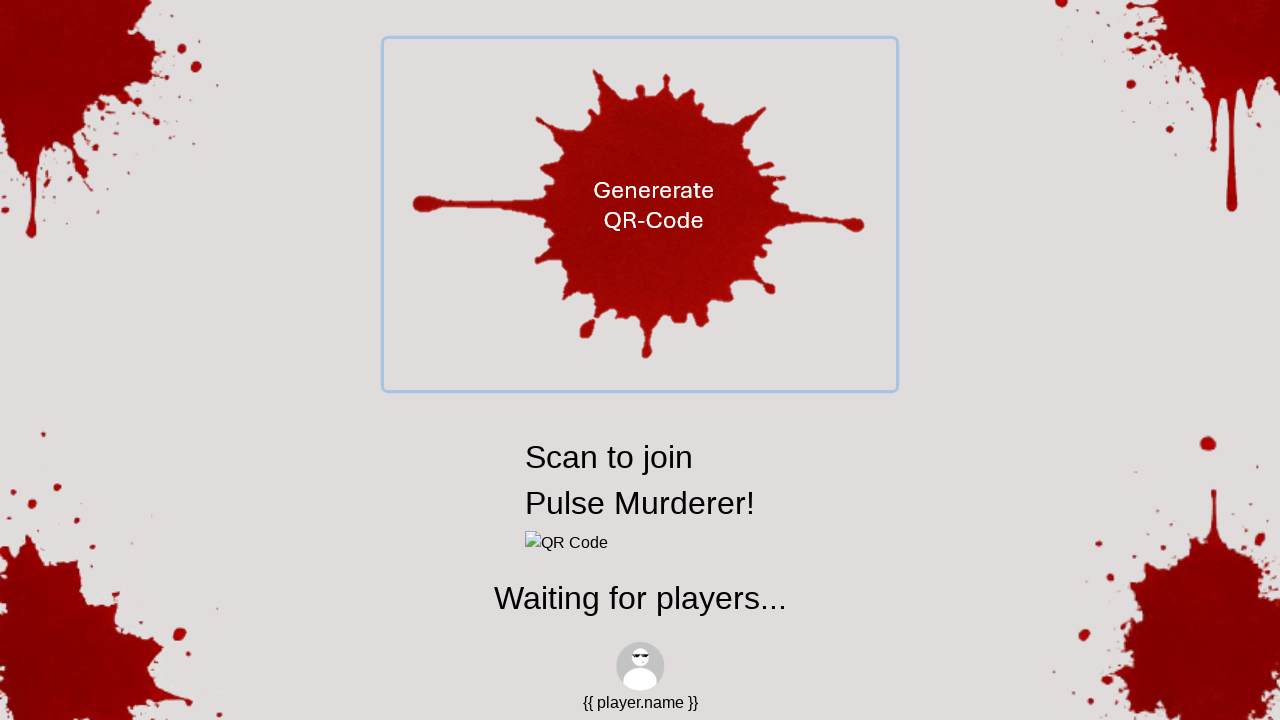

Verified QR code image is visible
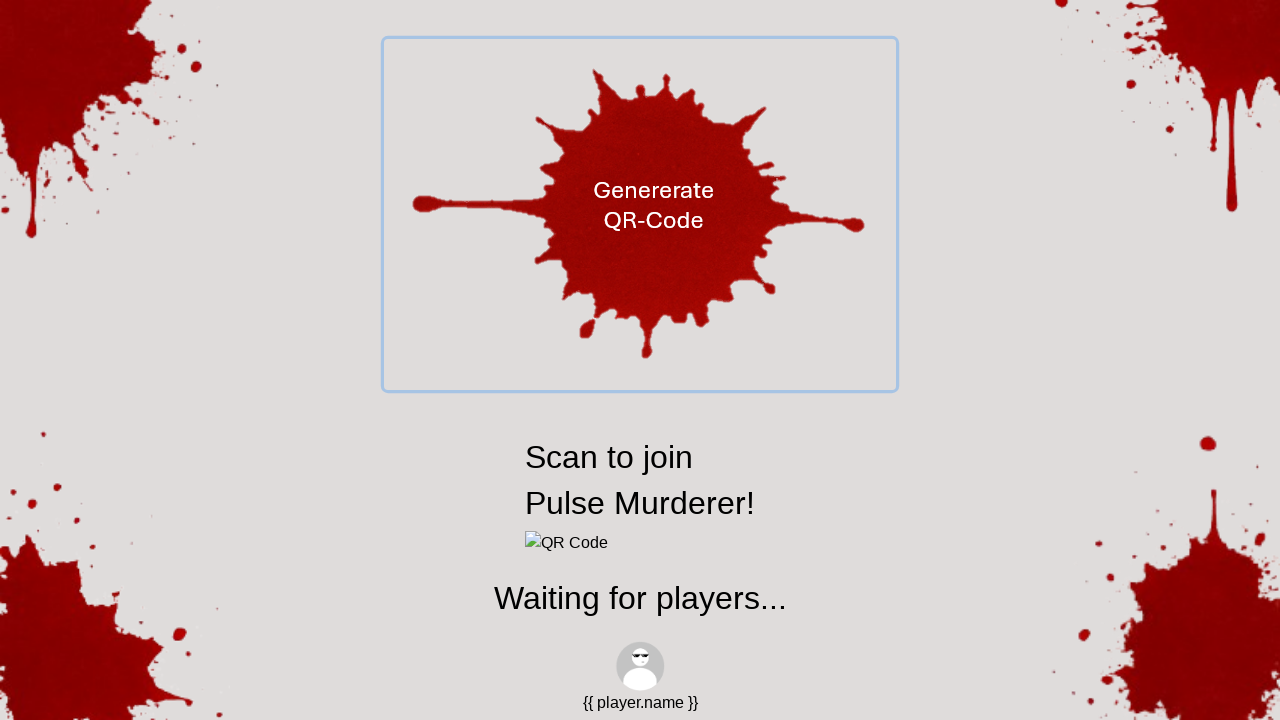

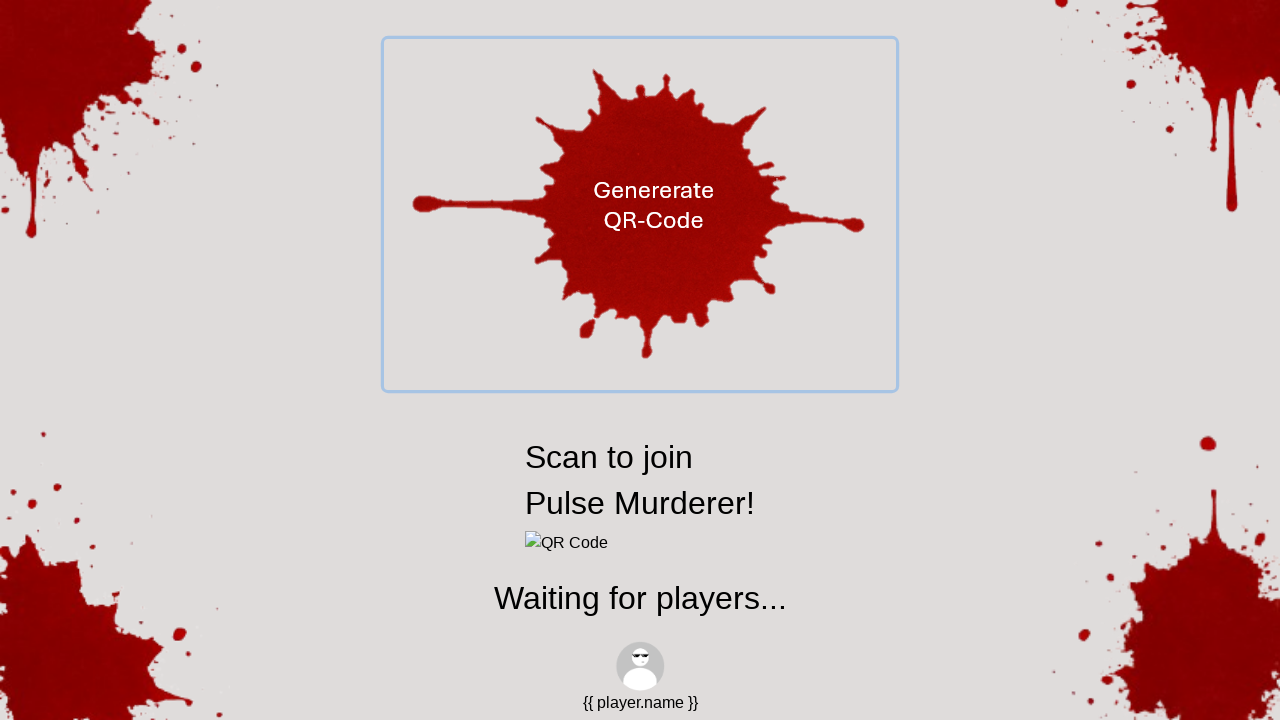